Tests clicking a button that triggers a timed alert after 5 seconds and accepting it

Starting URL: https://demoqa.com/alerts

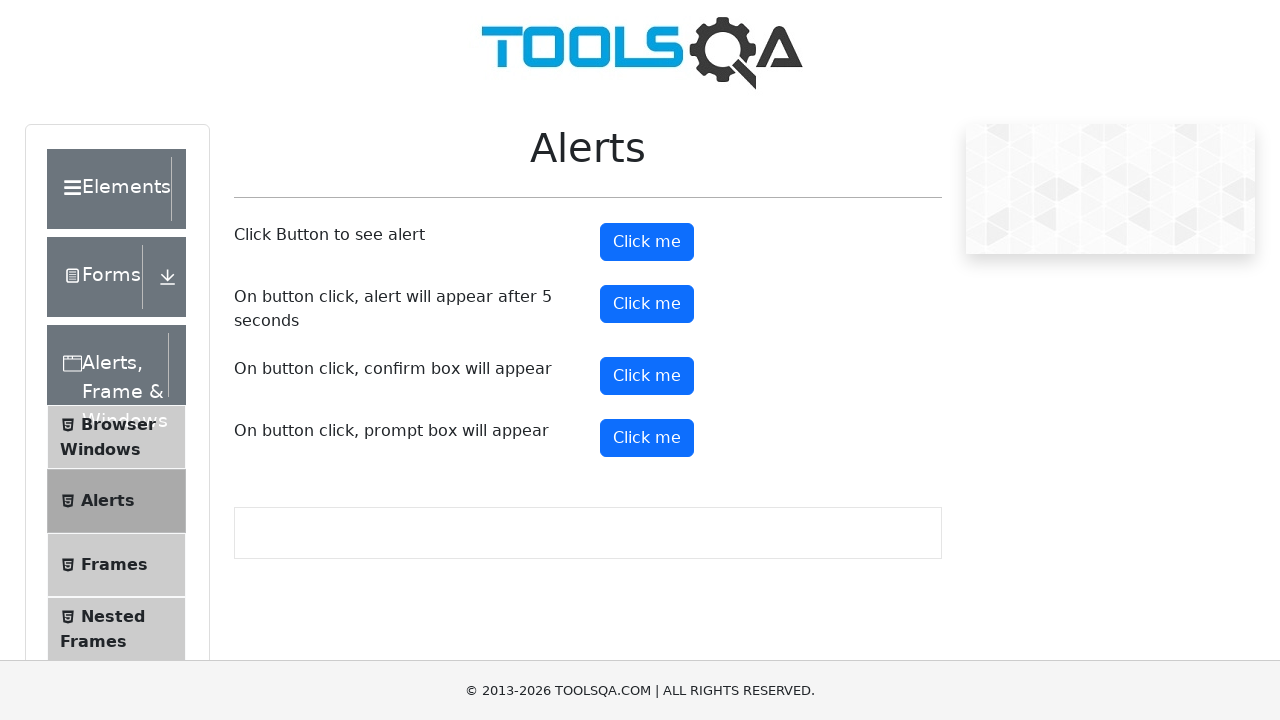

Set up dialog handler to automatically accept alerts
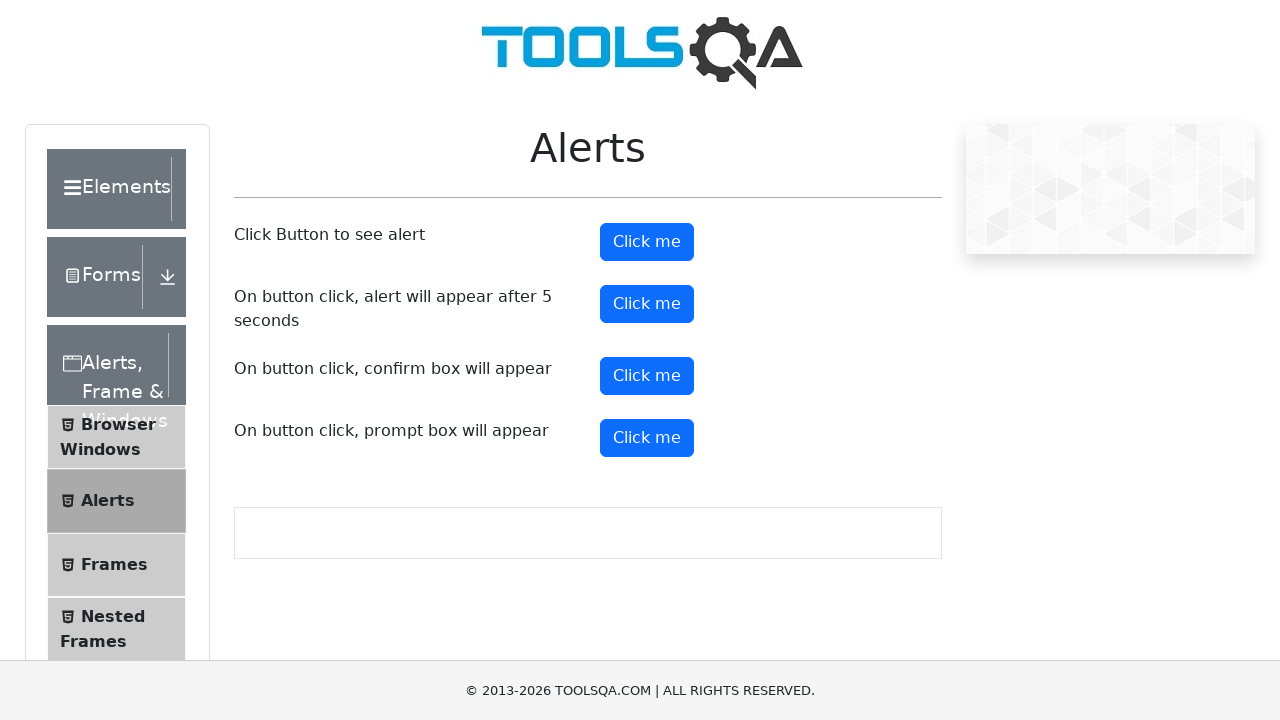

Clicked the timer alert button at (647, 304) on #timerAlertButton
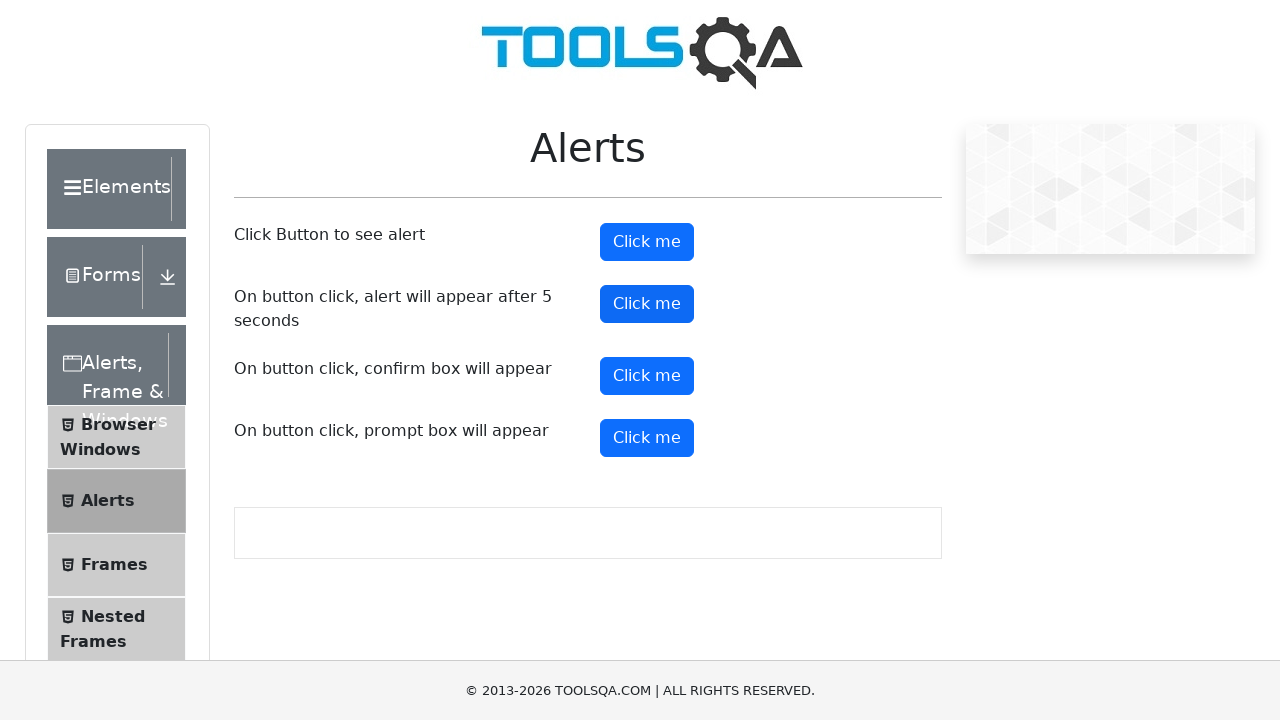

Waited 6 seconds for the timed alert to appear and be accepted
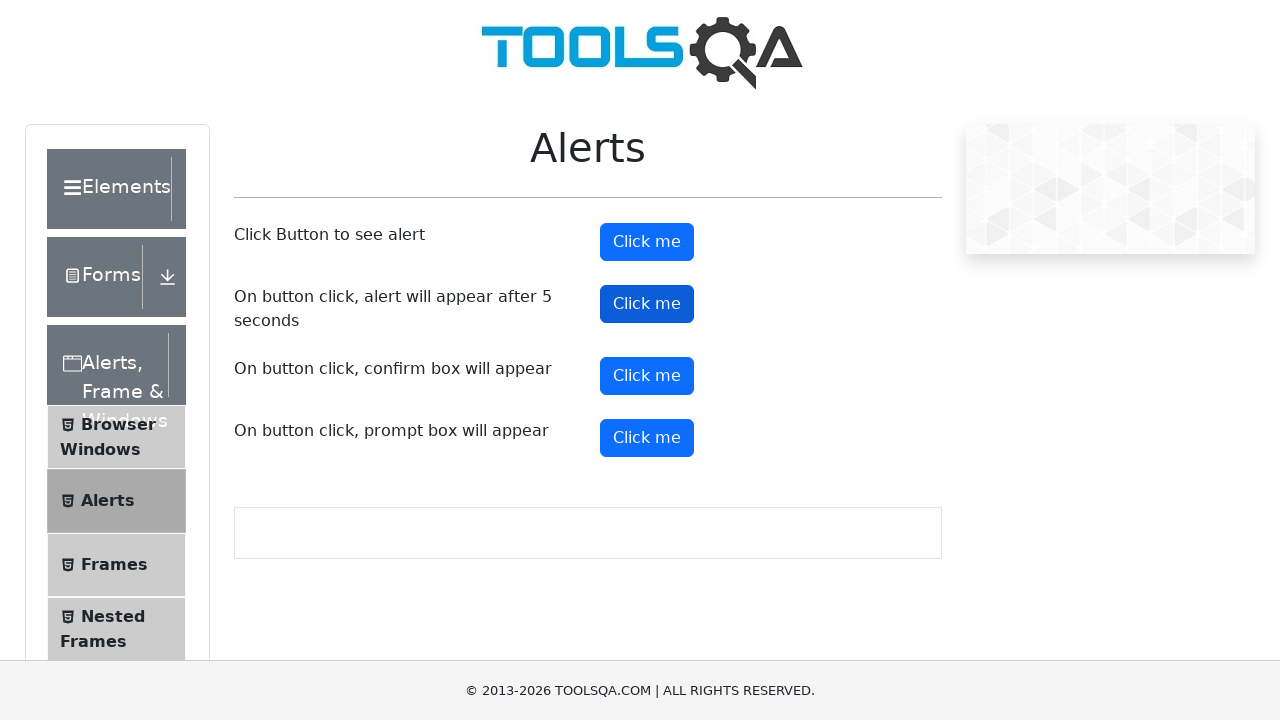

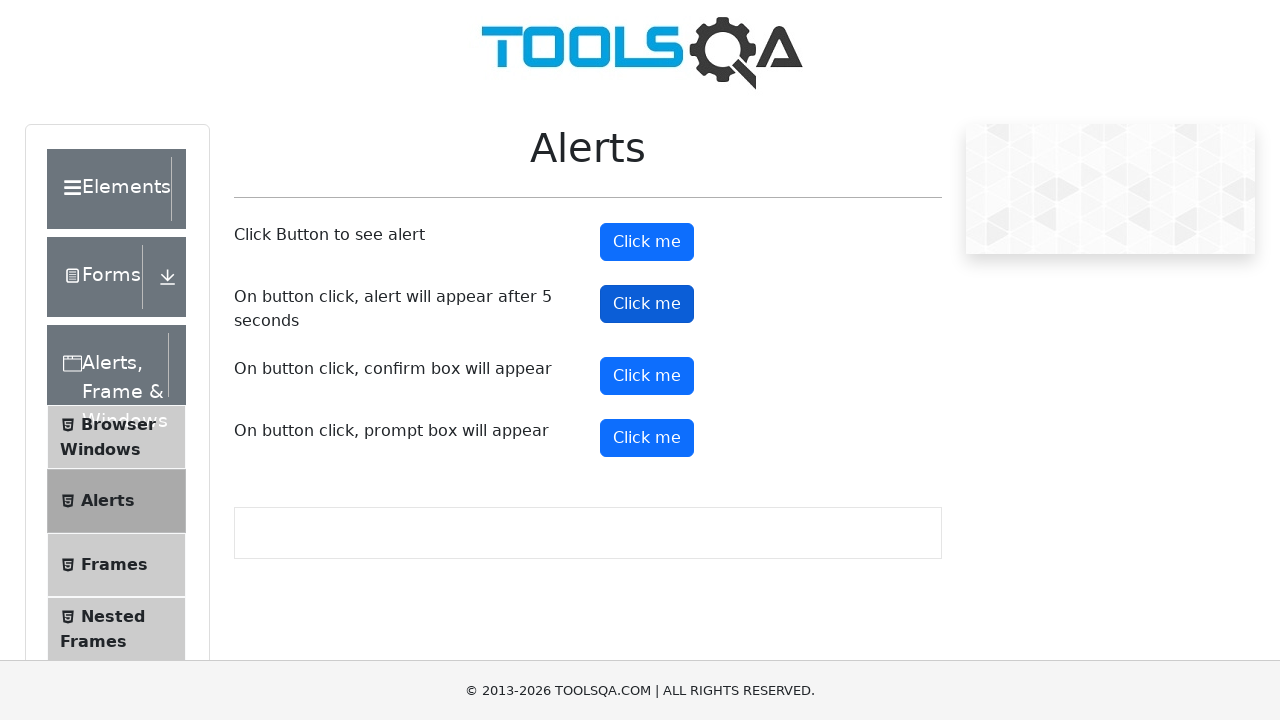